Tests submitting a feedback form by filling all fields and clicking the submit button, then waiting for confirmation

Starting URL: http://zero.webappsecurity.com/index.html

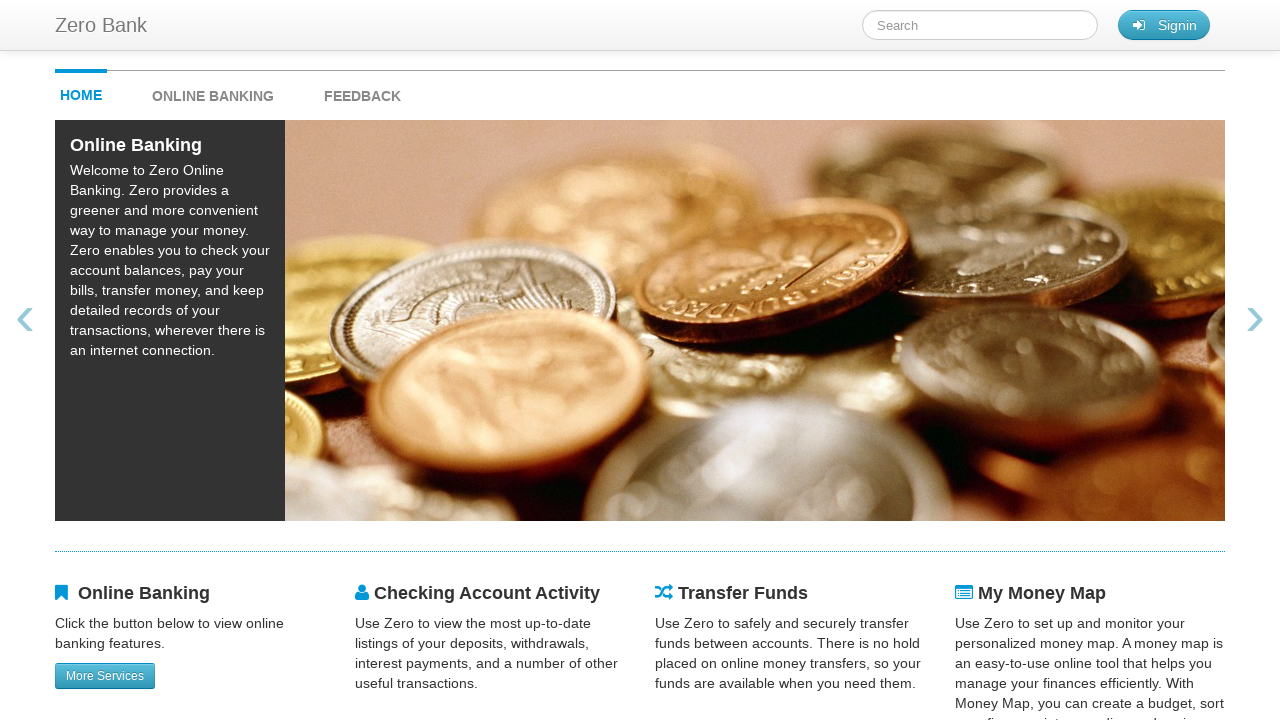

Clicked feedback link to navigate to feedback form at (362, 91) on #feedback
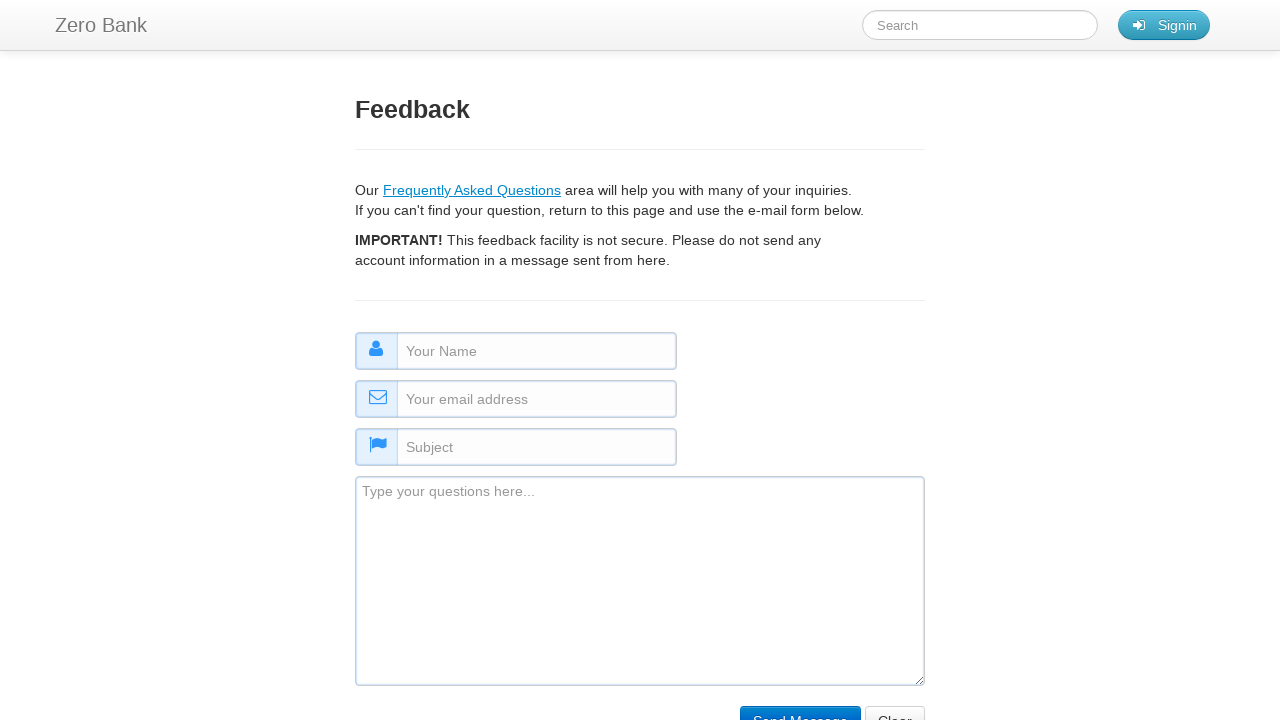

Filled name field with 'some name' on #name
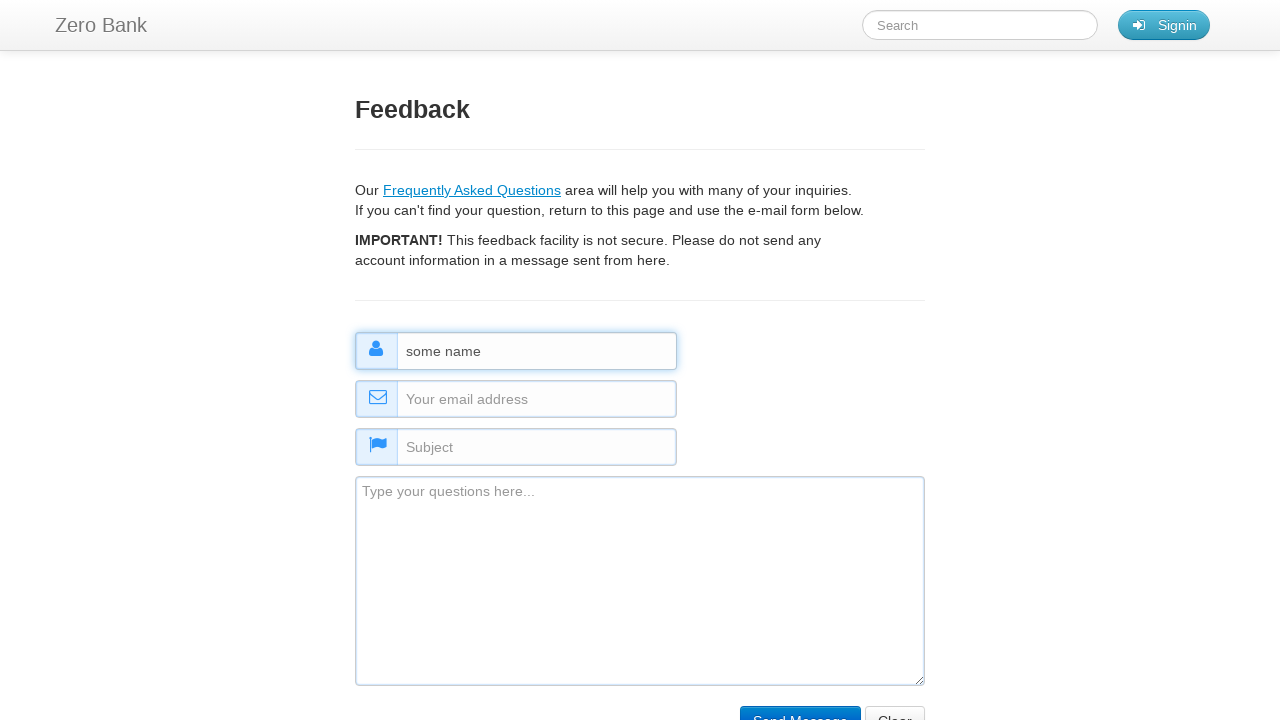

Filled email field with 'someemail@email.com' on #email
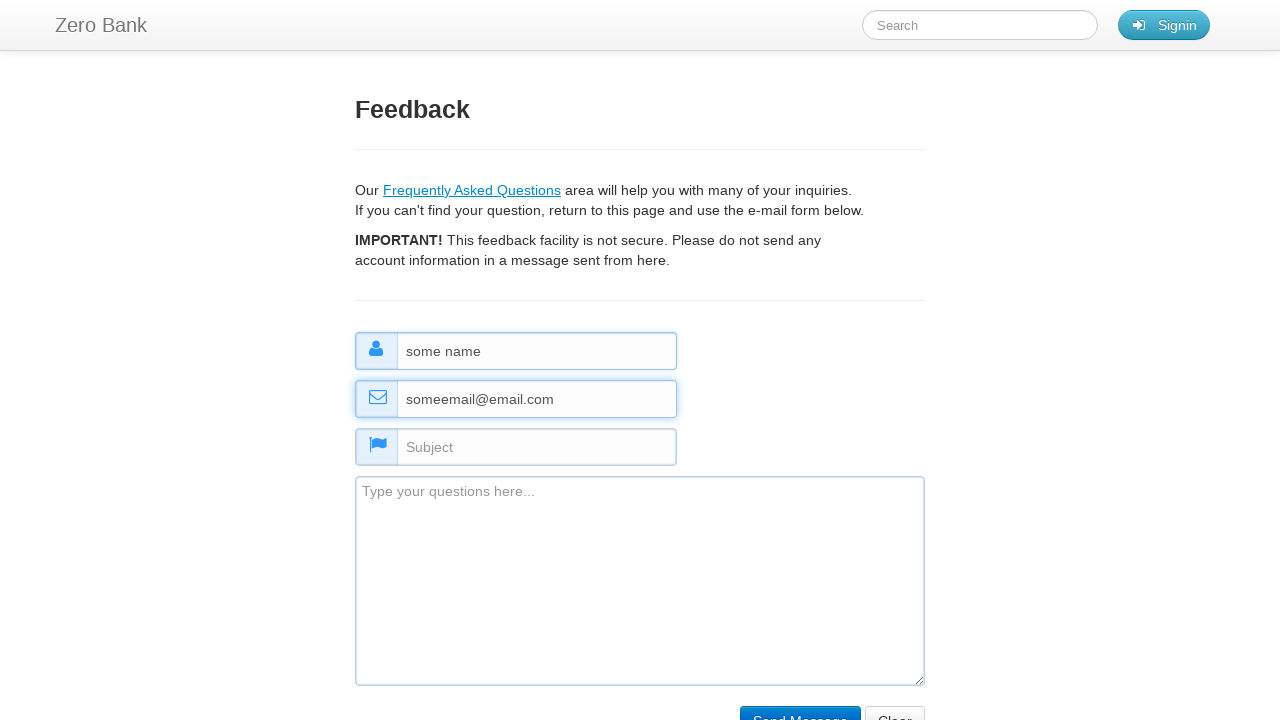

Filled subject field with 'some subject' on #subject
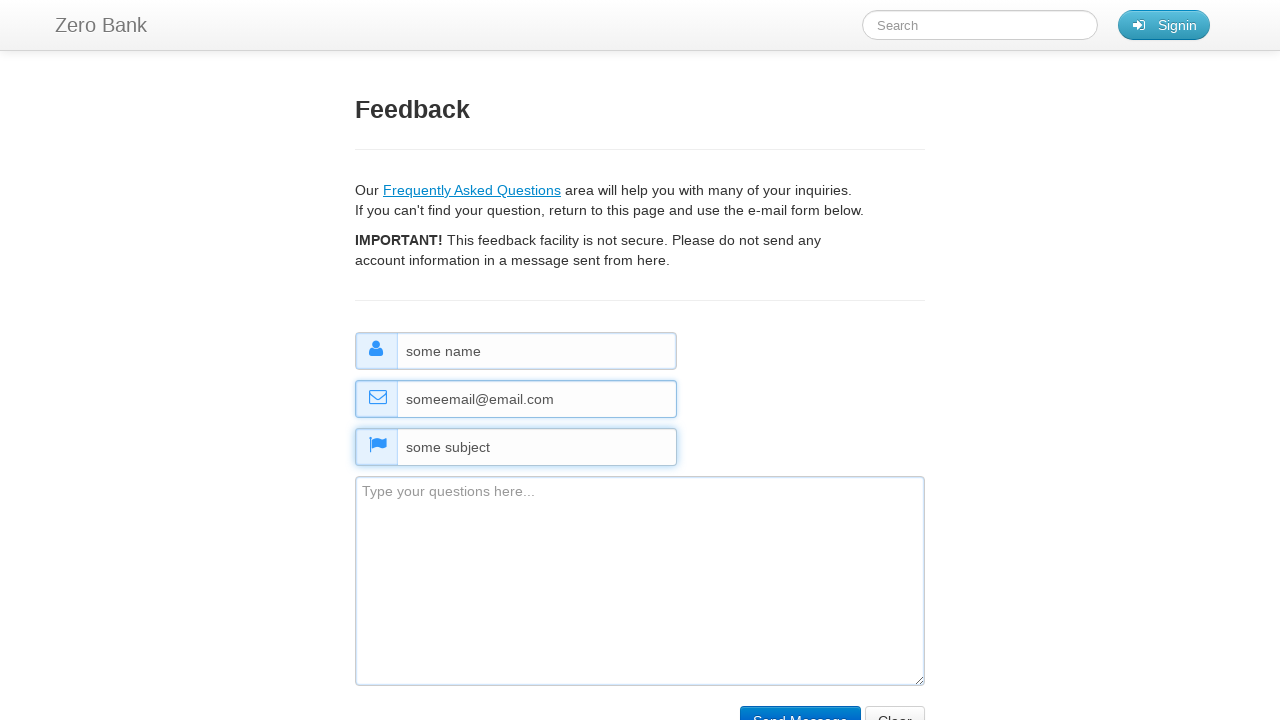

Filled comment field with feedback text on #comment
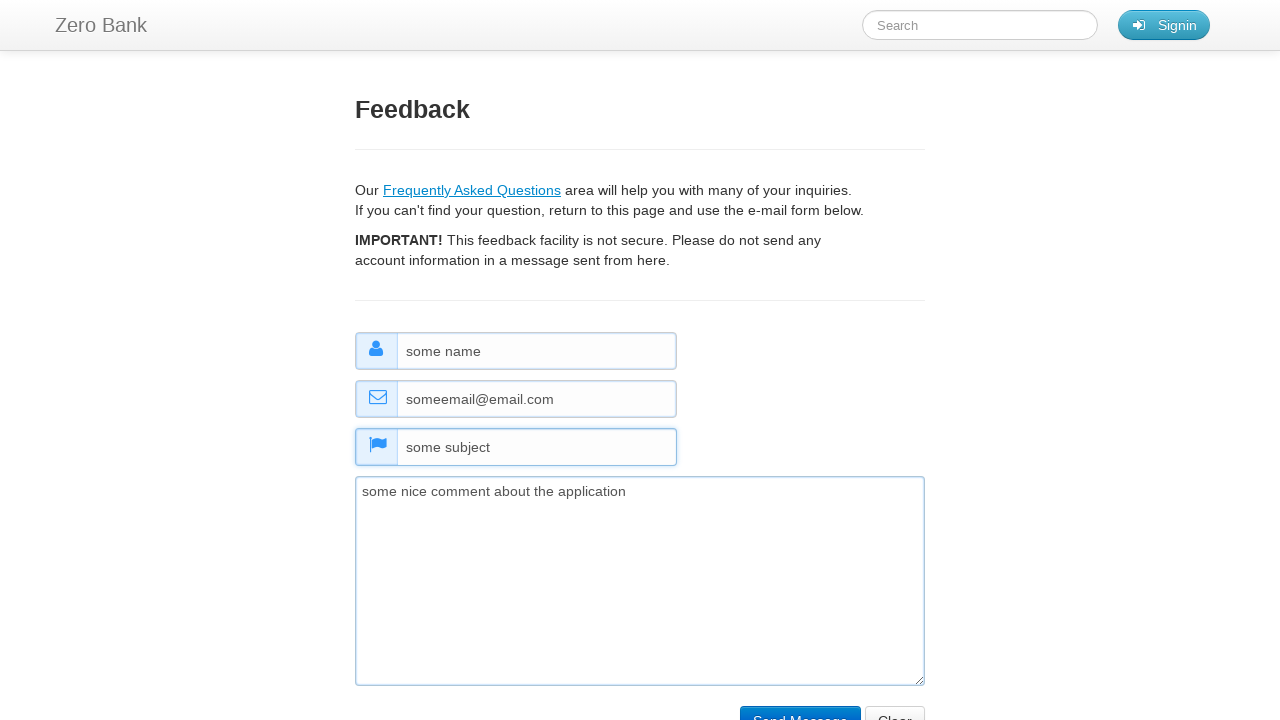

Clicked submit button to submit feedback form at (800, 705) on input[type='submit']
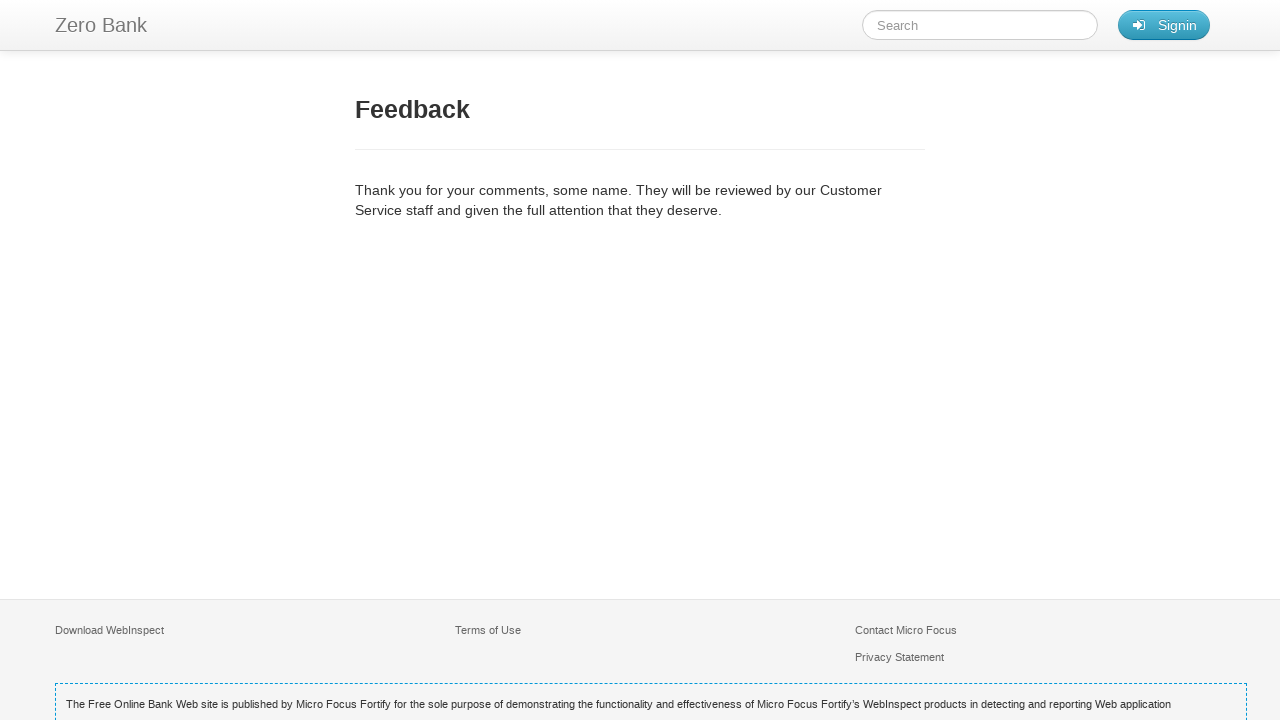

Feedback confirmation appeared with title element
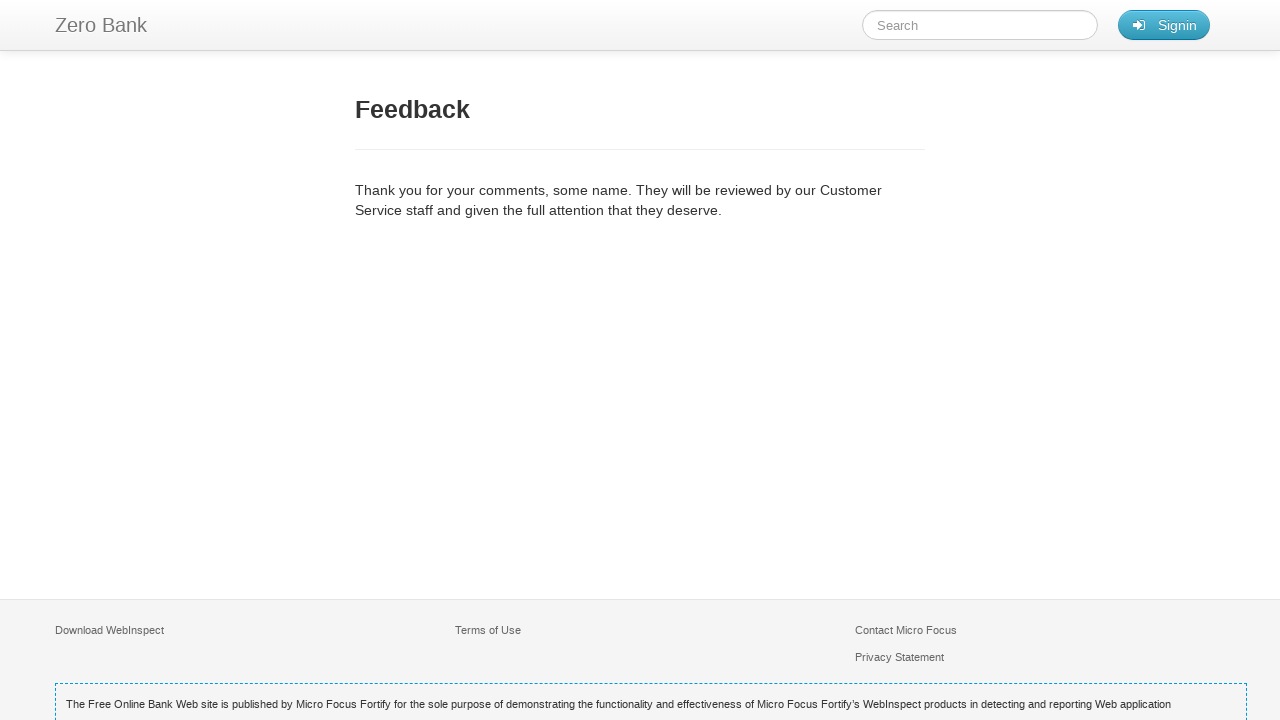

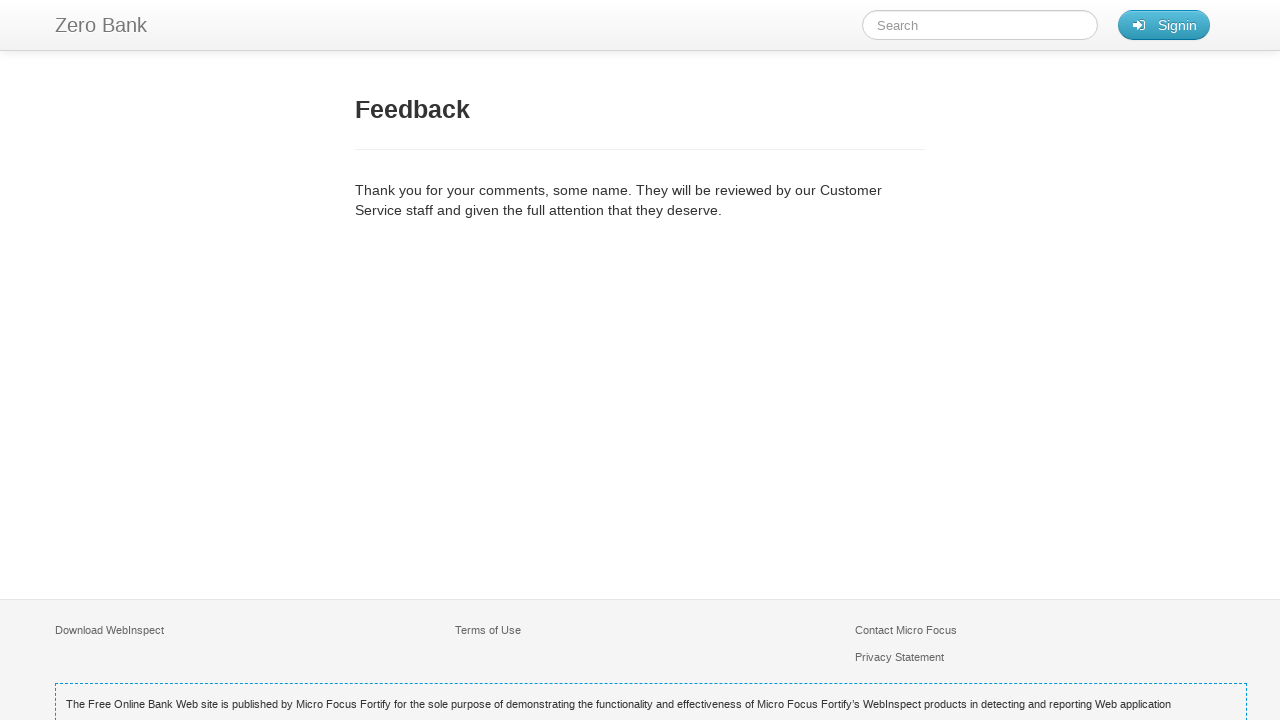